Tests that a tooltip appears when hovering over an element with tooltip functionality

Starting URL: https://osstep.github.io/action_hover

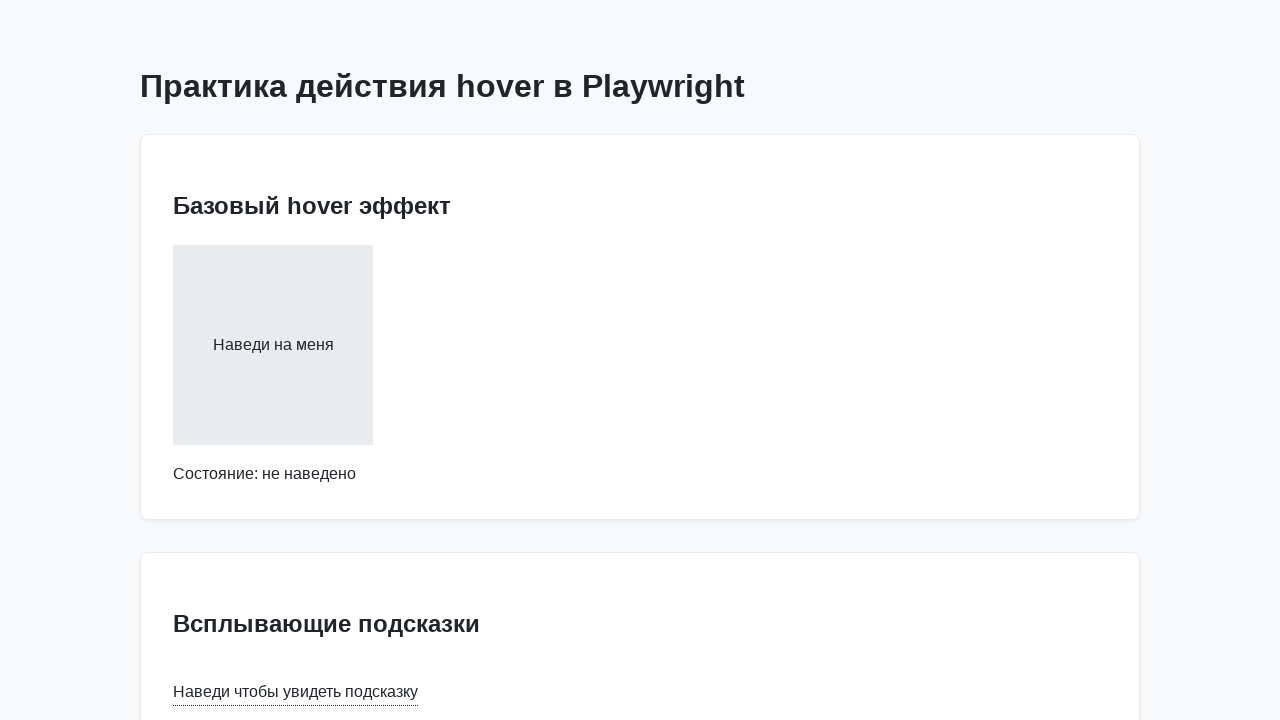

Located tooltip trigger element with text 'Наведи чтобы увидеть подсказку'
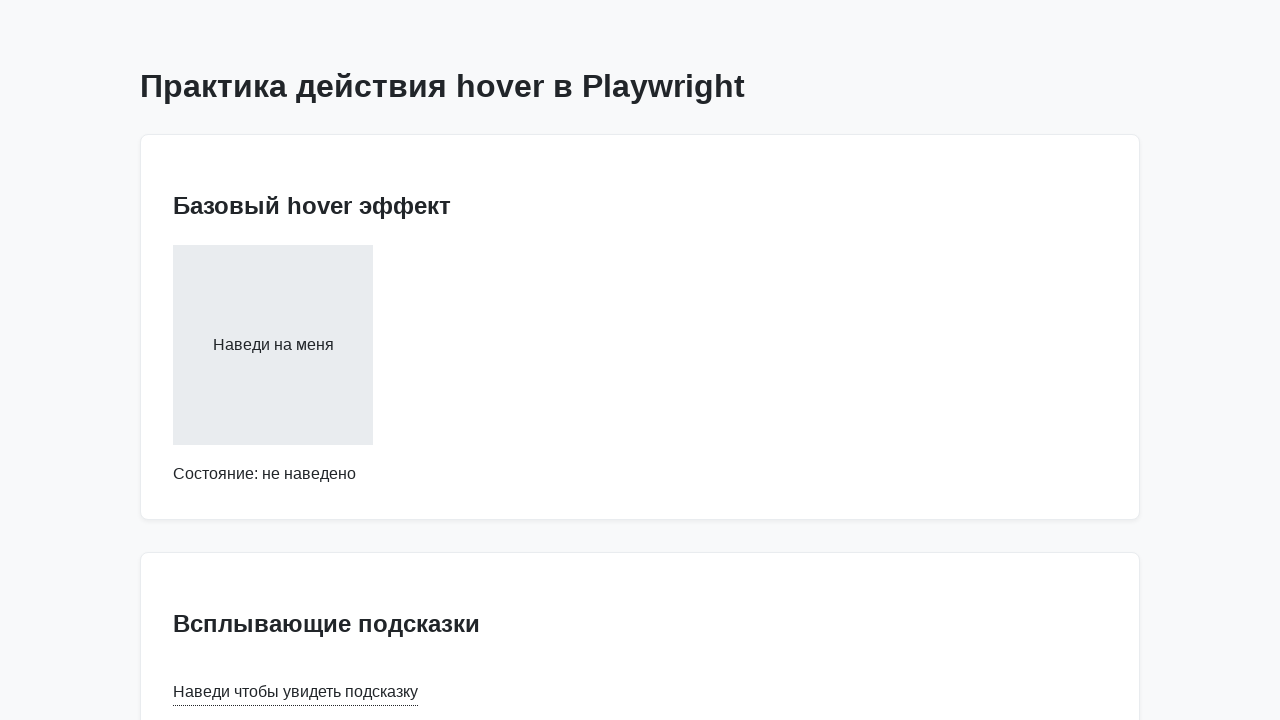

Located tooltip element with text 'Это текст подсказки'
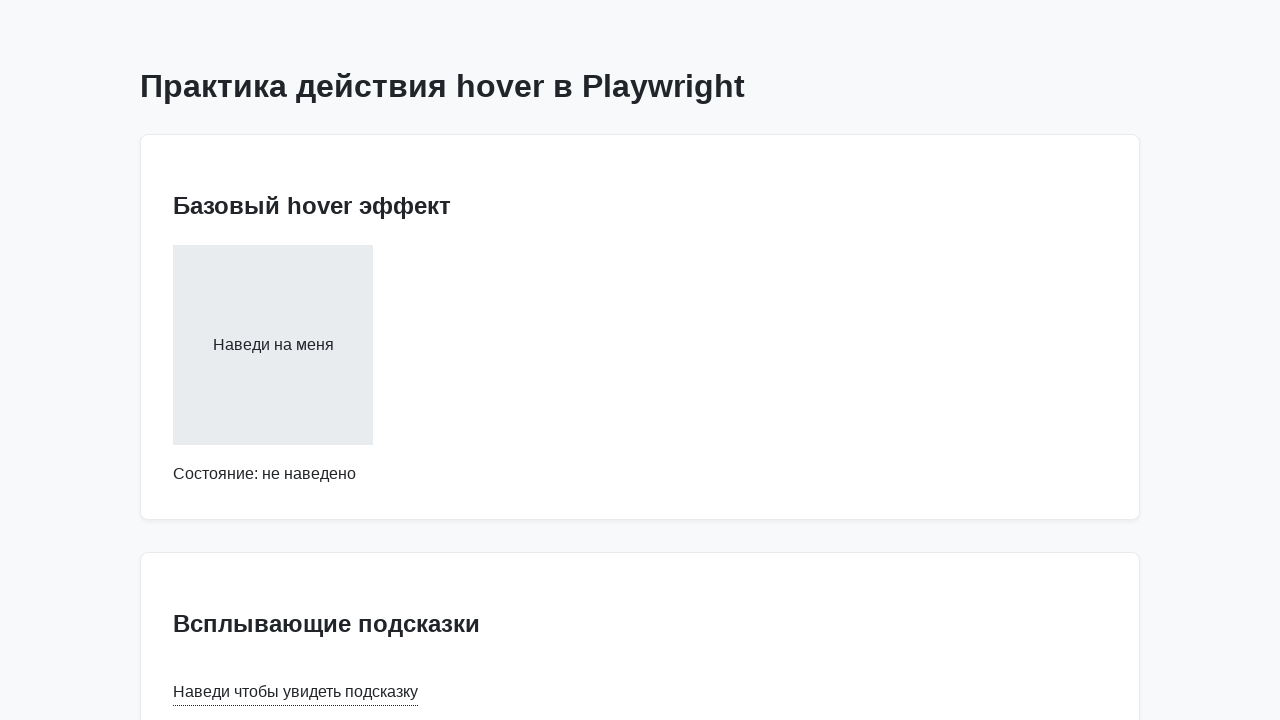

Verified that tooltip is initially hidden
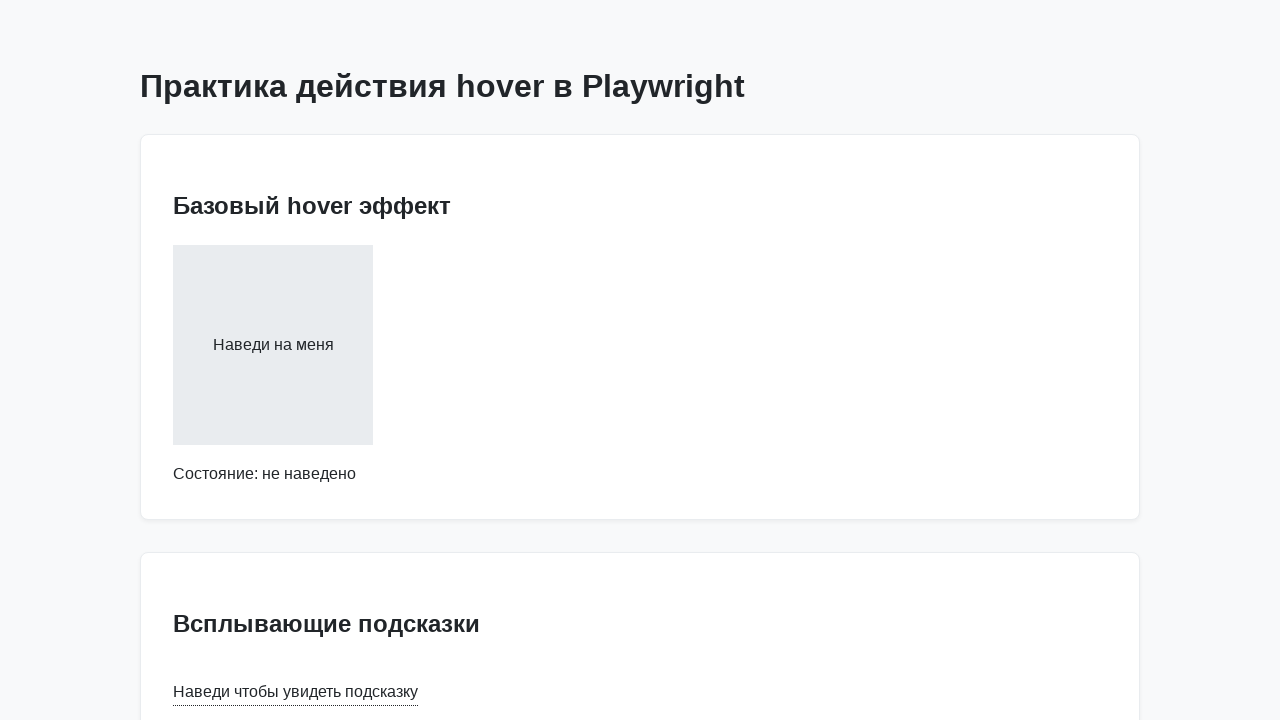

Hovered over the tooltip trigger element at (296, 692) on internal:text="\u041d\u0430\u0432\u0435\u0434\u0438 \u0447\u0442\u043e\u0431\u04
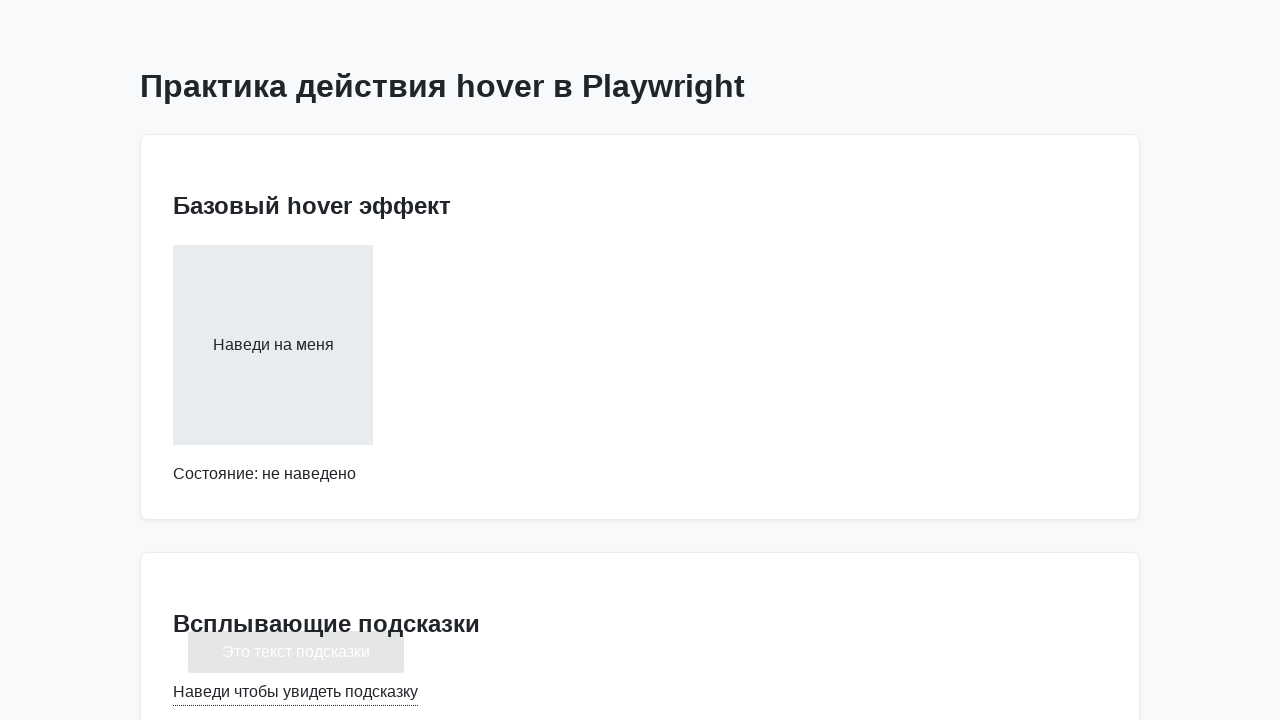

Verified that tooltip appears after hovering
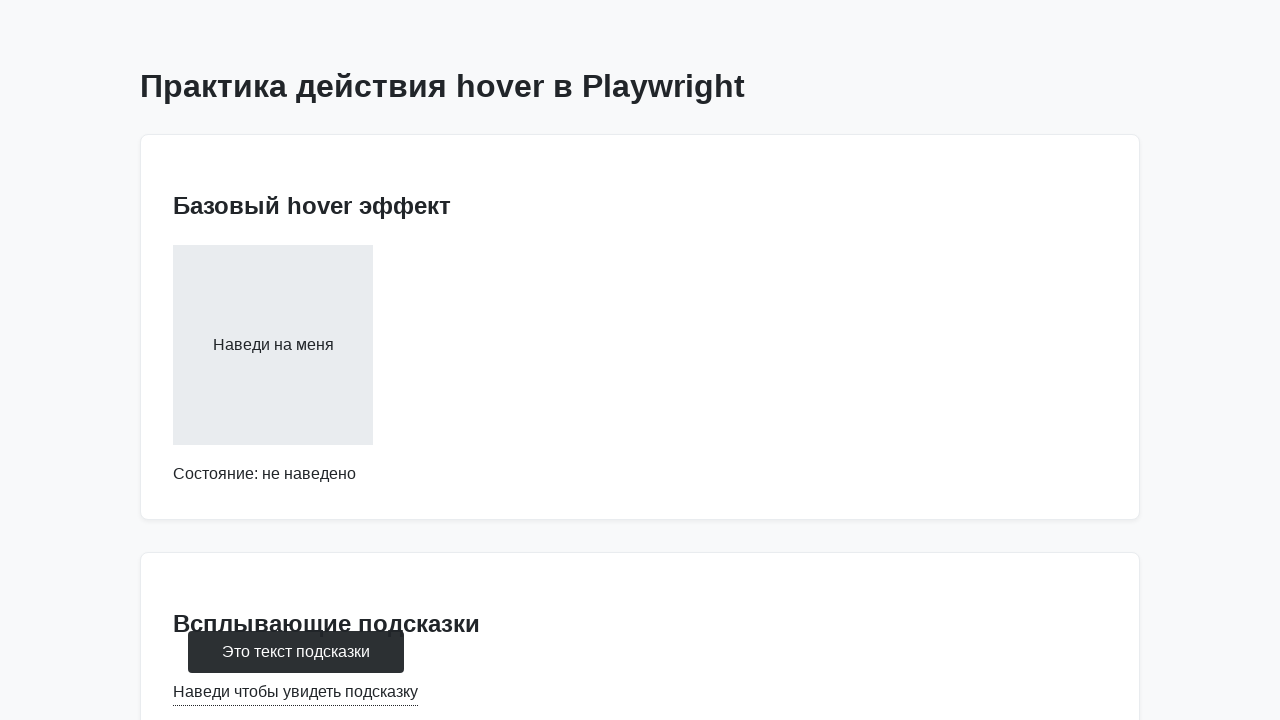

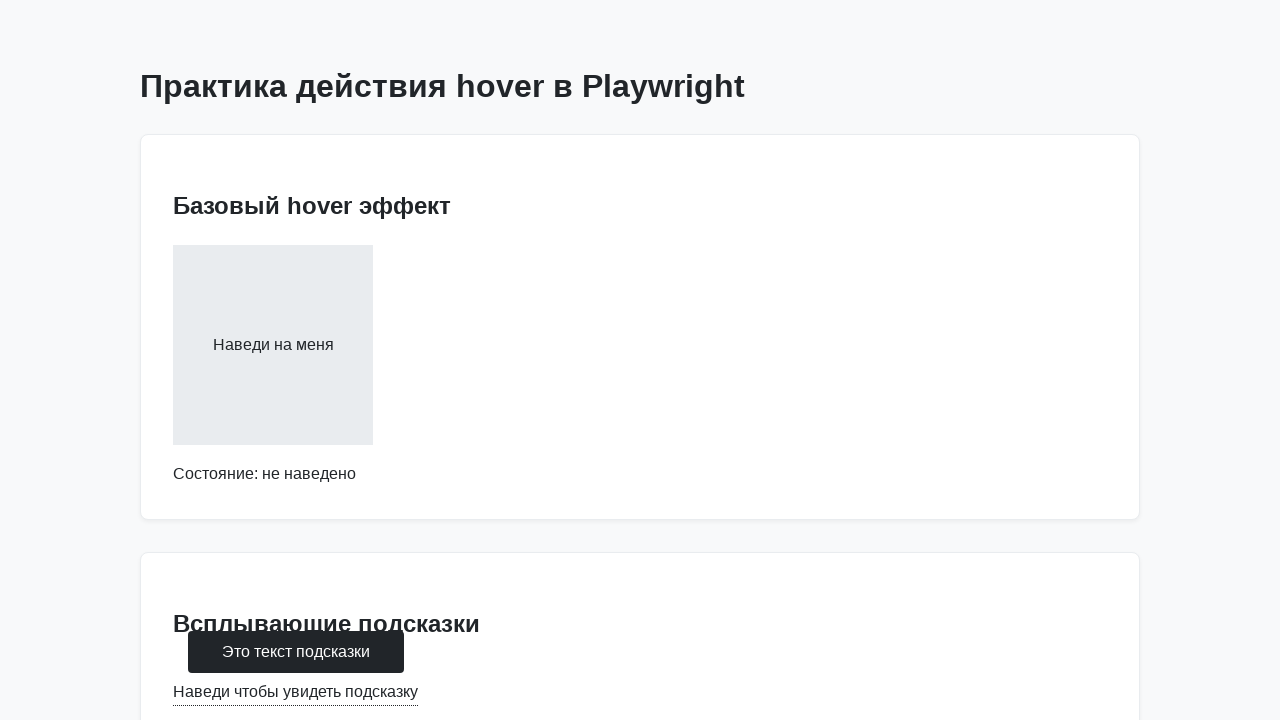